Tests file download functionality by clicking a download button and verifying the file is downloaded

Starting URL: https://demoqa.com/upload-download

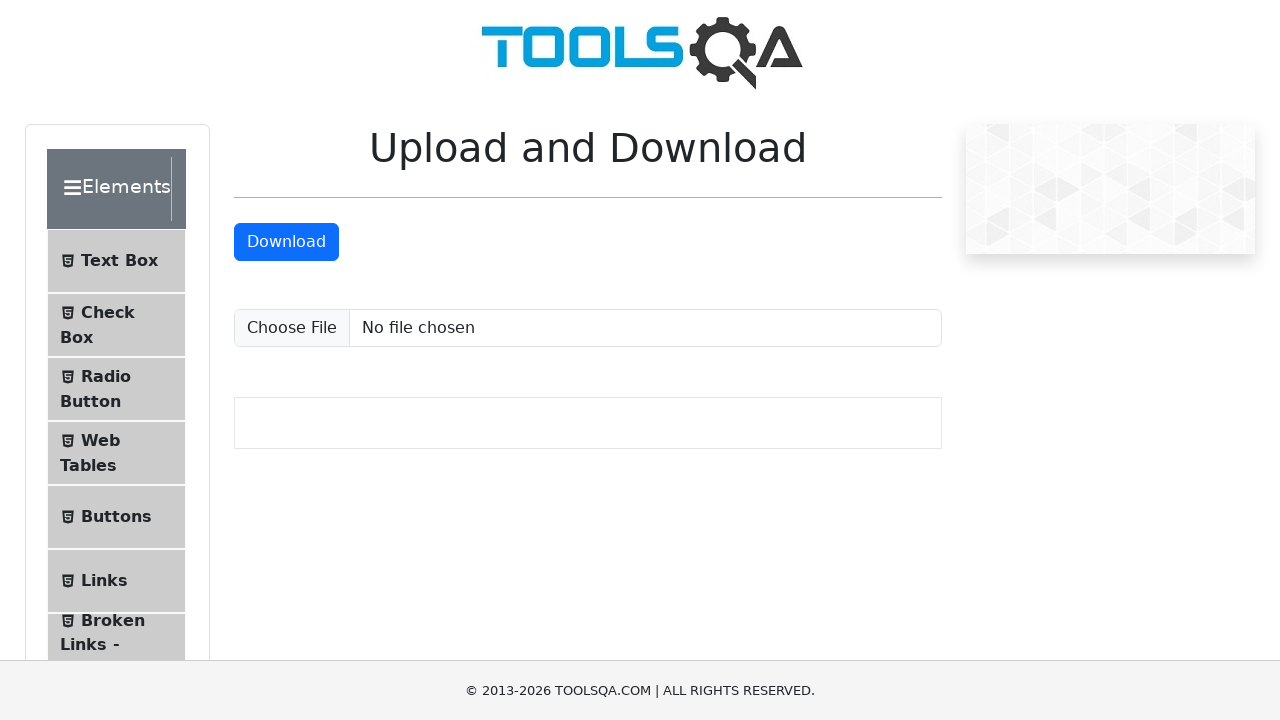

Download button became visible
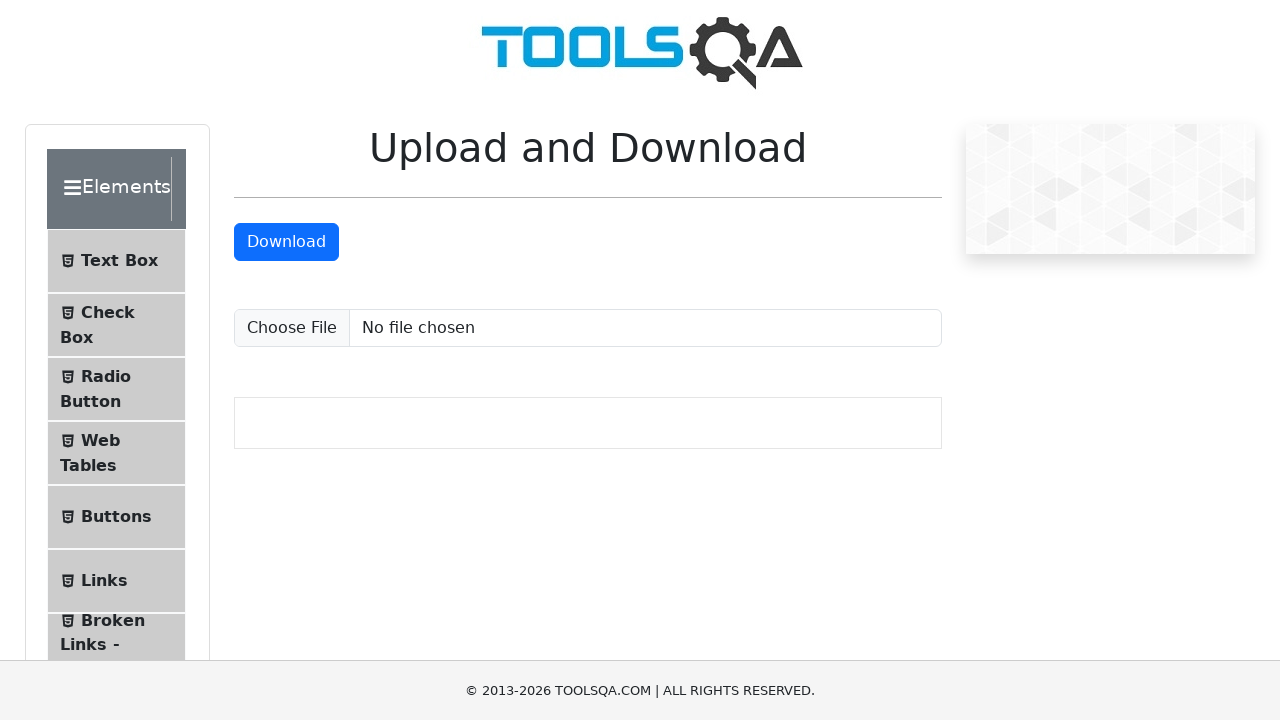

Clicked download button to initiate file download at (286, 242) on #downloadButton
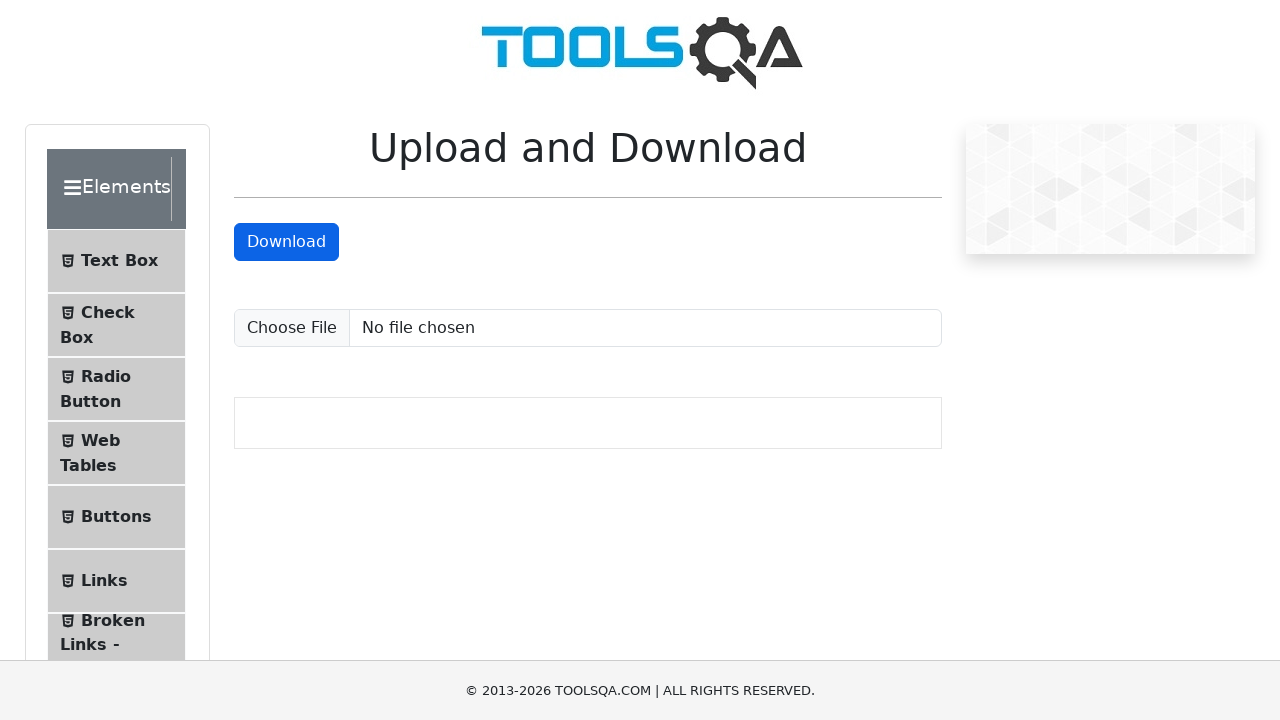

File download completed
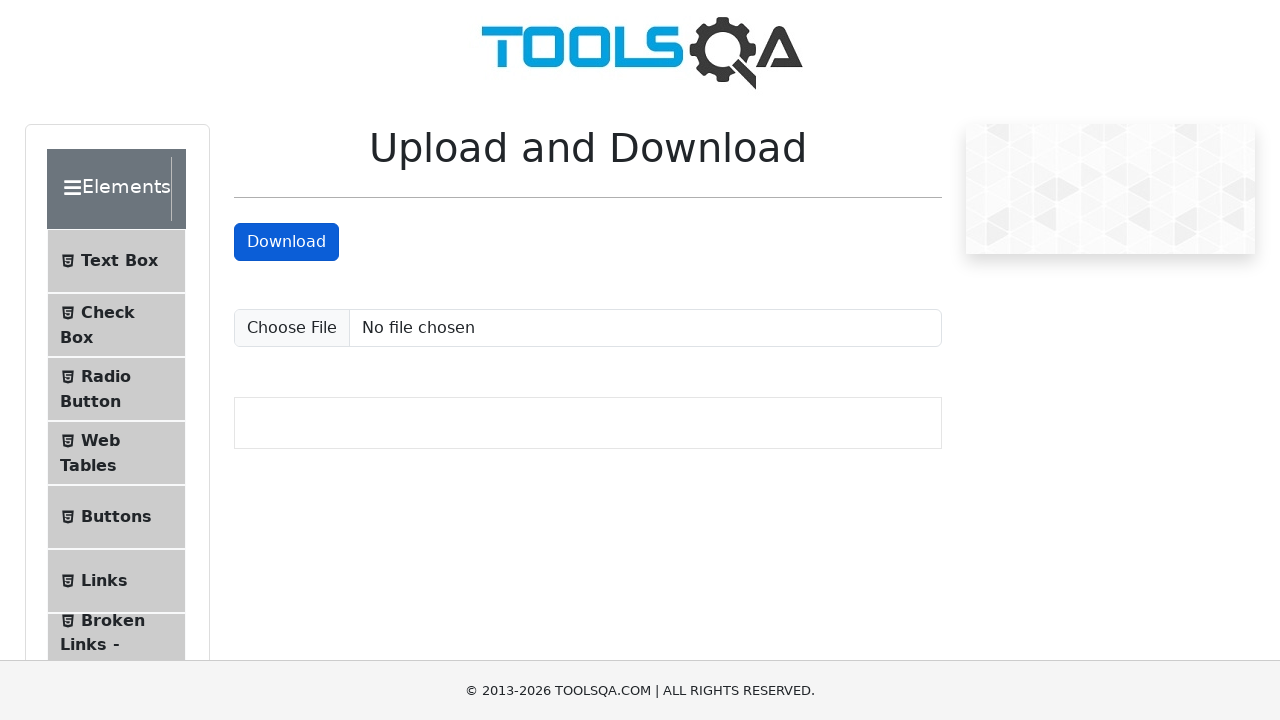

Verified file downloaded successfully to path: /tmp/playwright-artifacts-Vx401k/702816d5-2617-4a1e-a109-9441fdde98f0
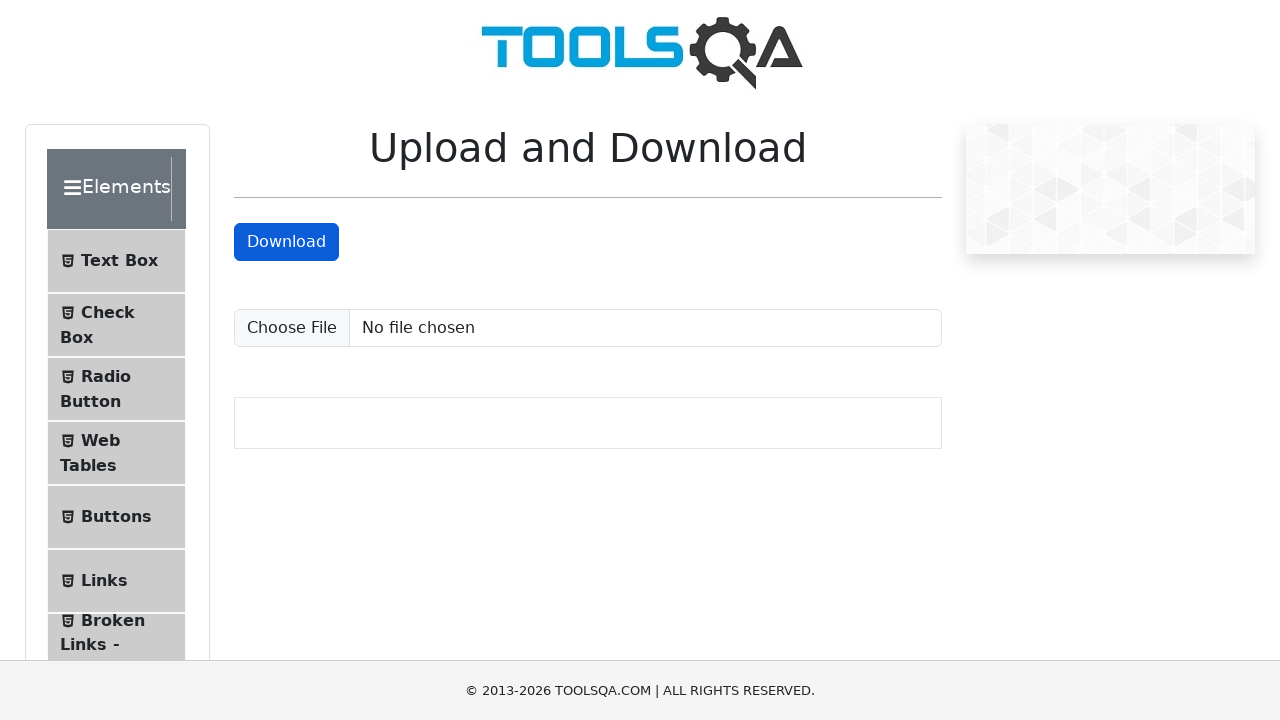

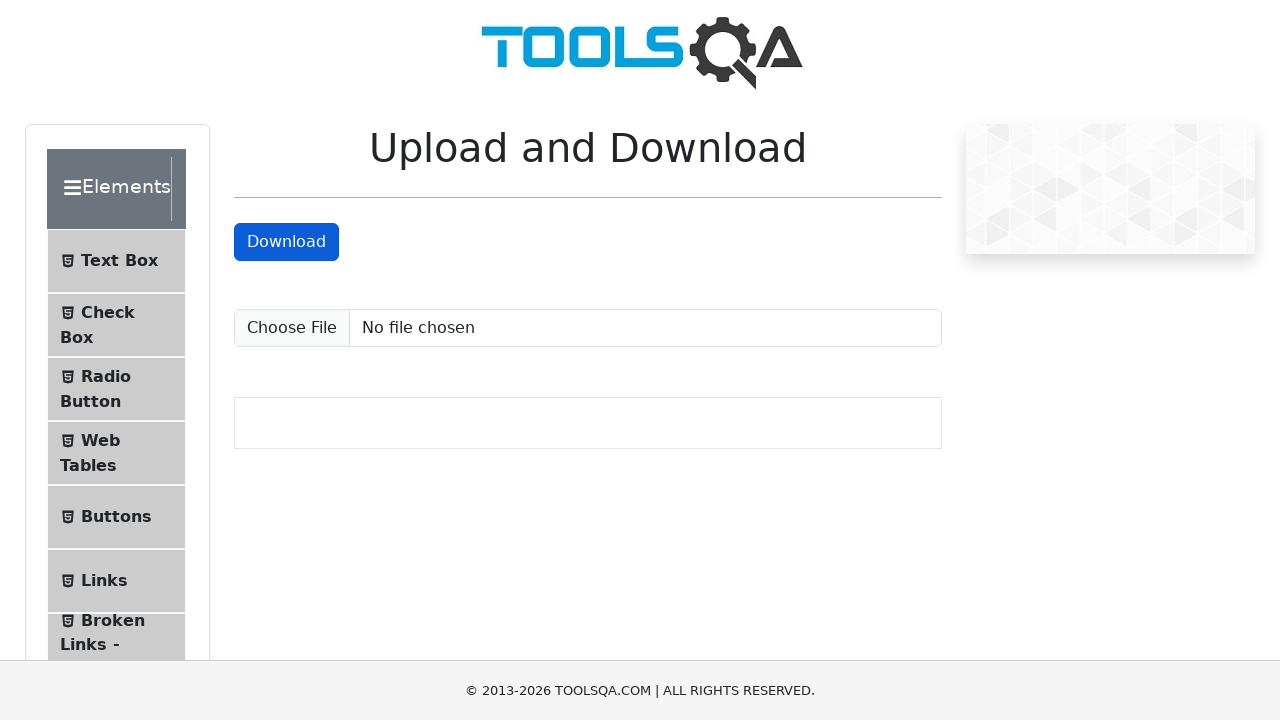